Navigates to the MyProtein homepage and waits for it to load

Starting URL: https://www.myprotein.com/

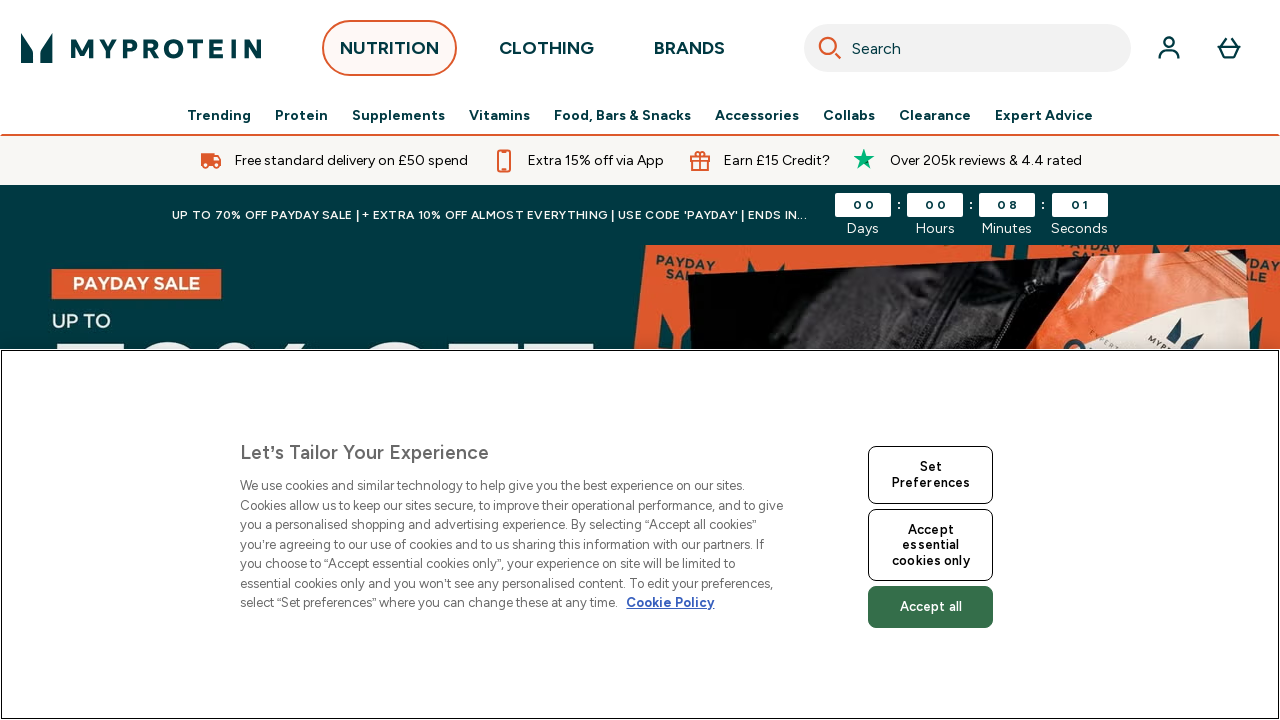

Waited for MyProtein homepage to load (domcontentloaded state)
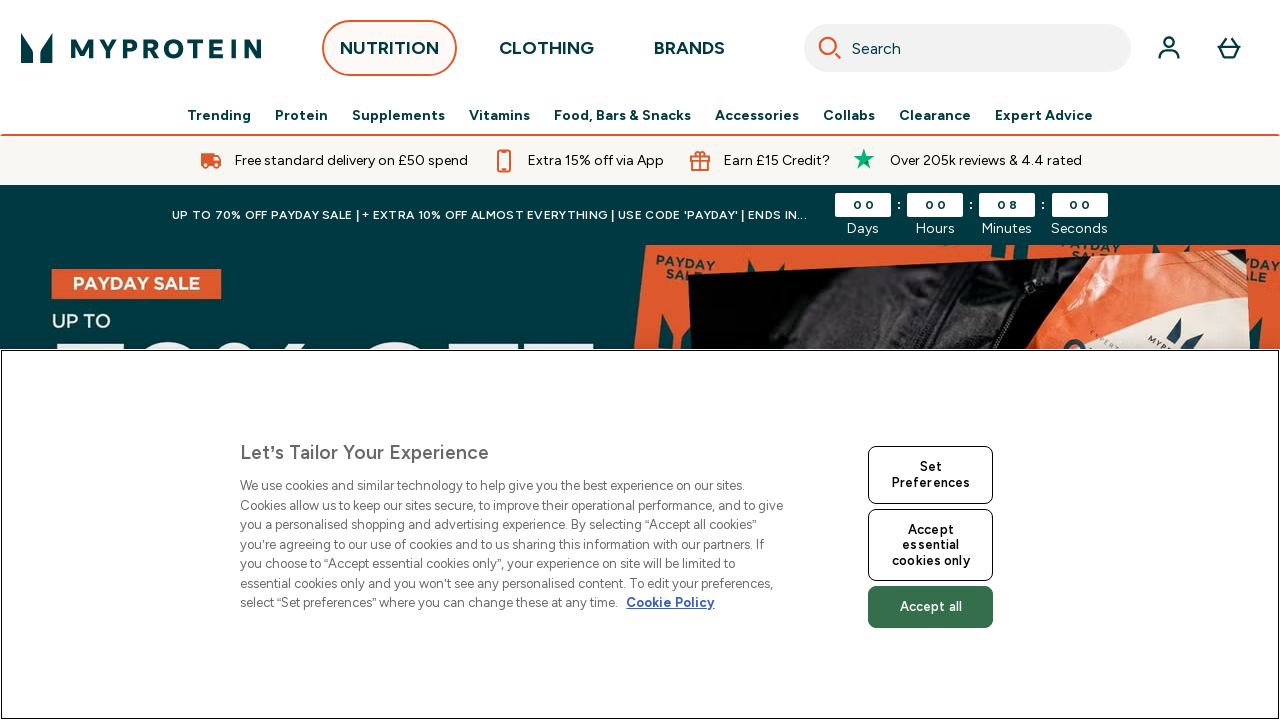

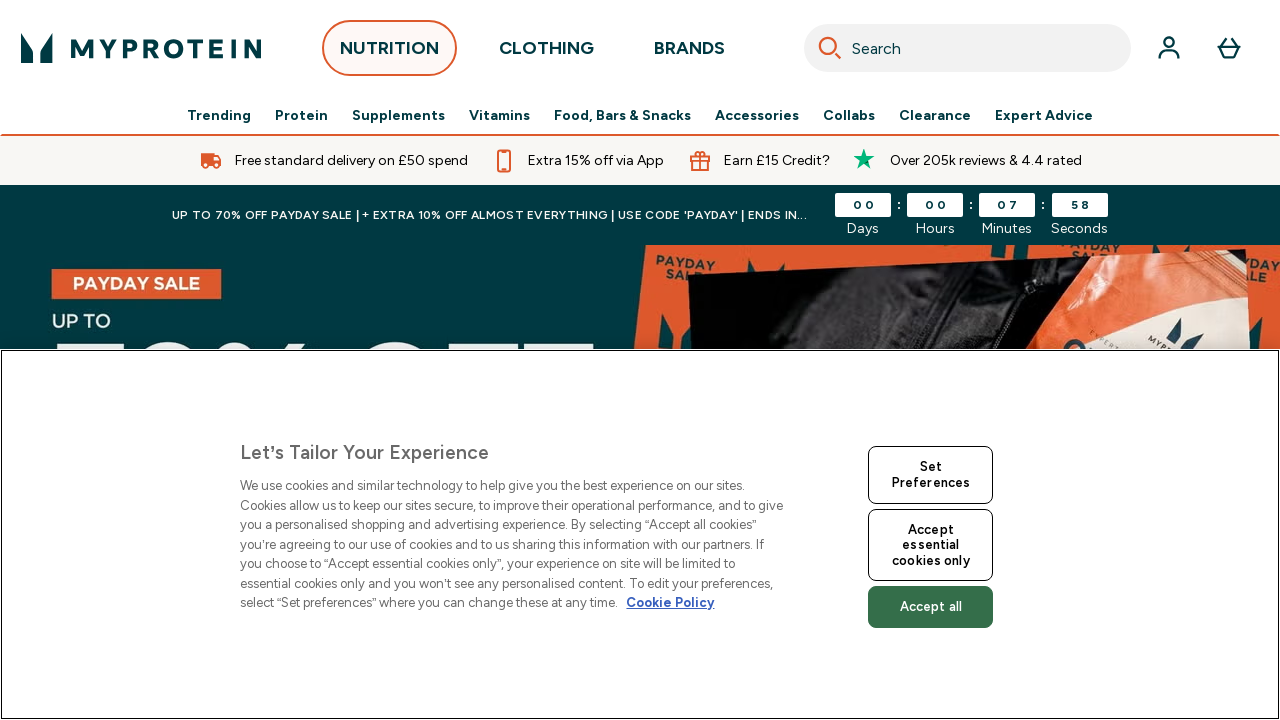